Waits for a price to reach $100, books an item, then solves a math problem and submits the answer

Starting URL: http://suninjuly.github.io/explicit_wait2.html

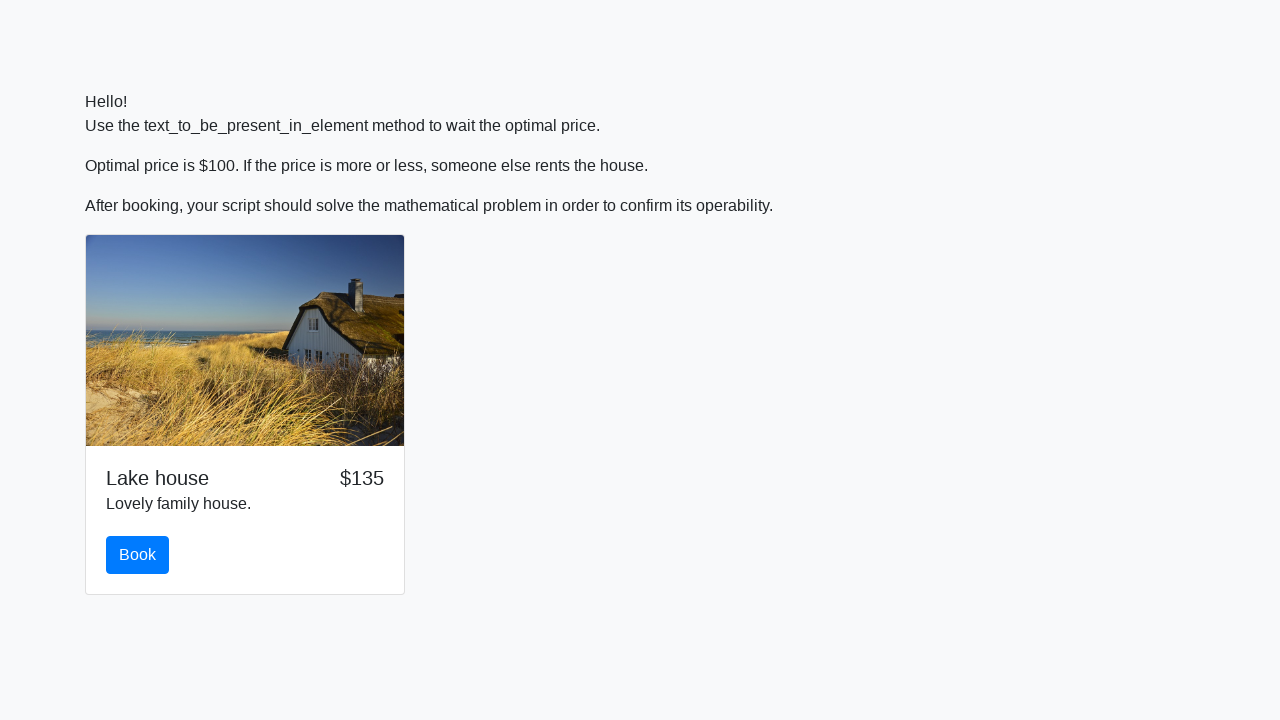

Waited for price to reach $100
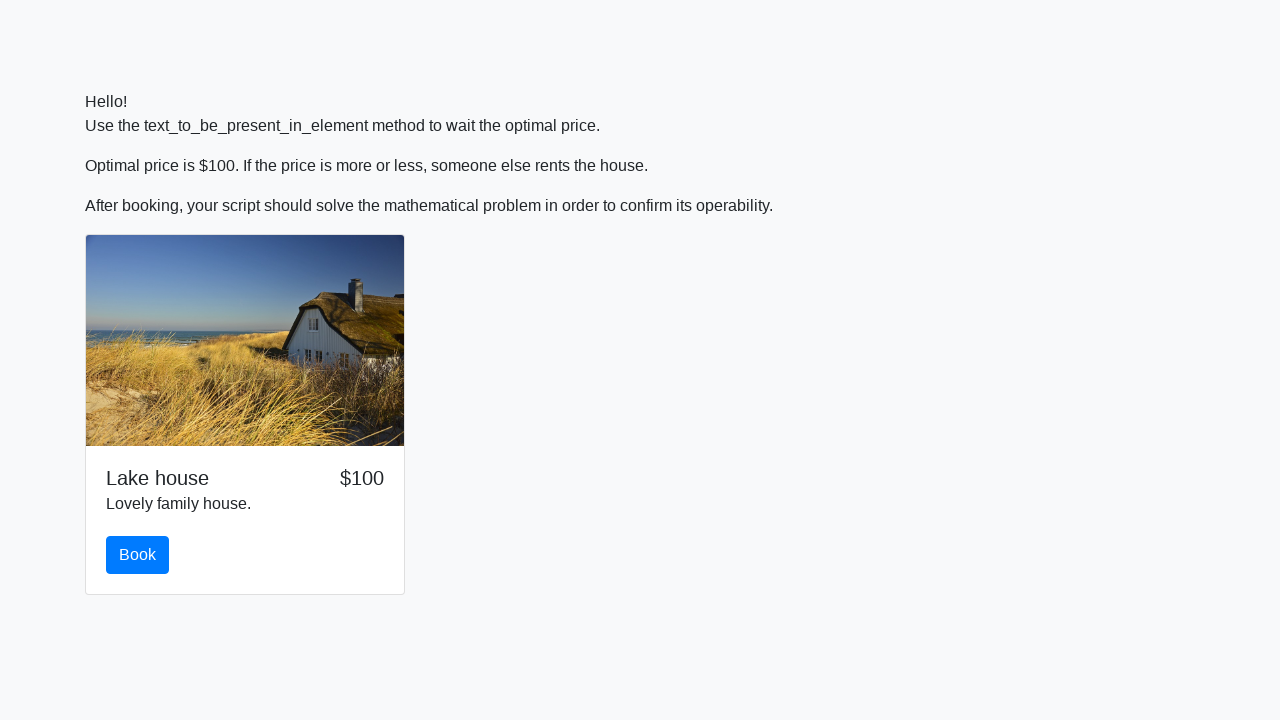

Clicked the book button at (138, 555) on #book
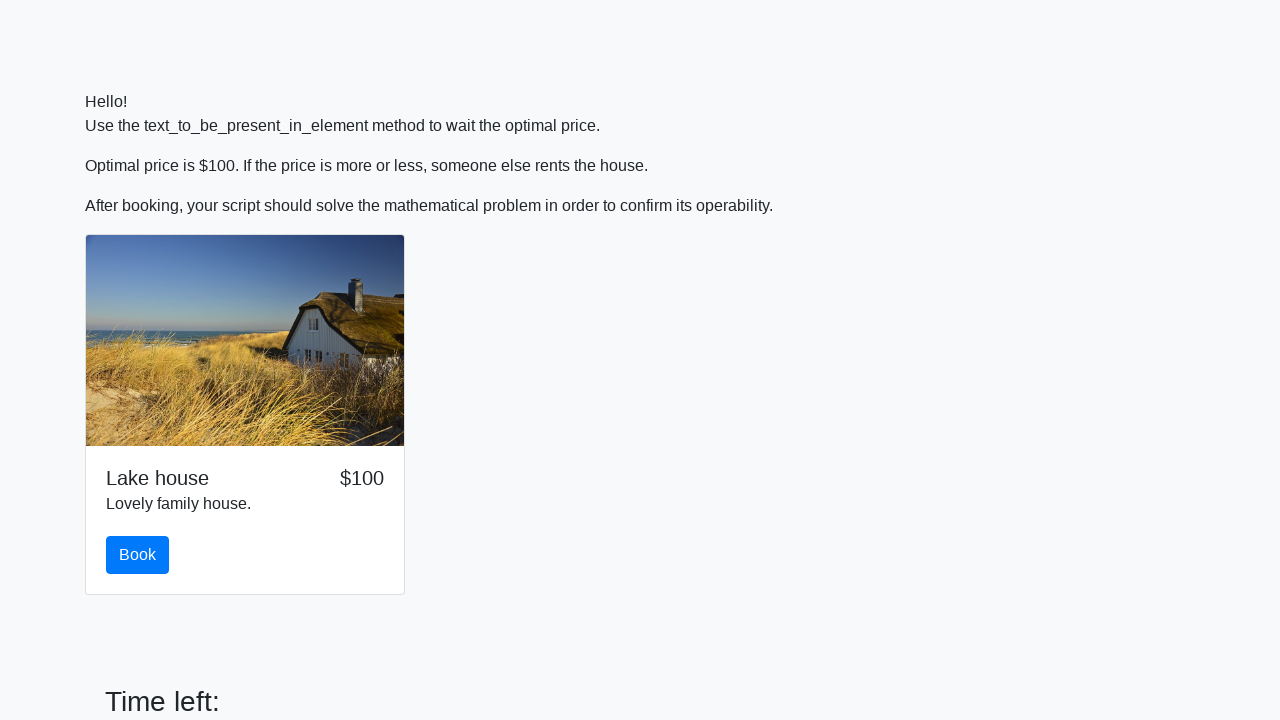

Retrieved value for calculation: 616
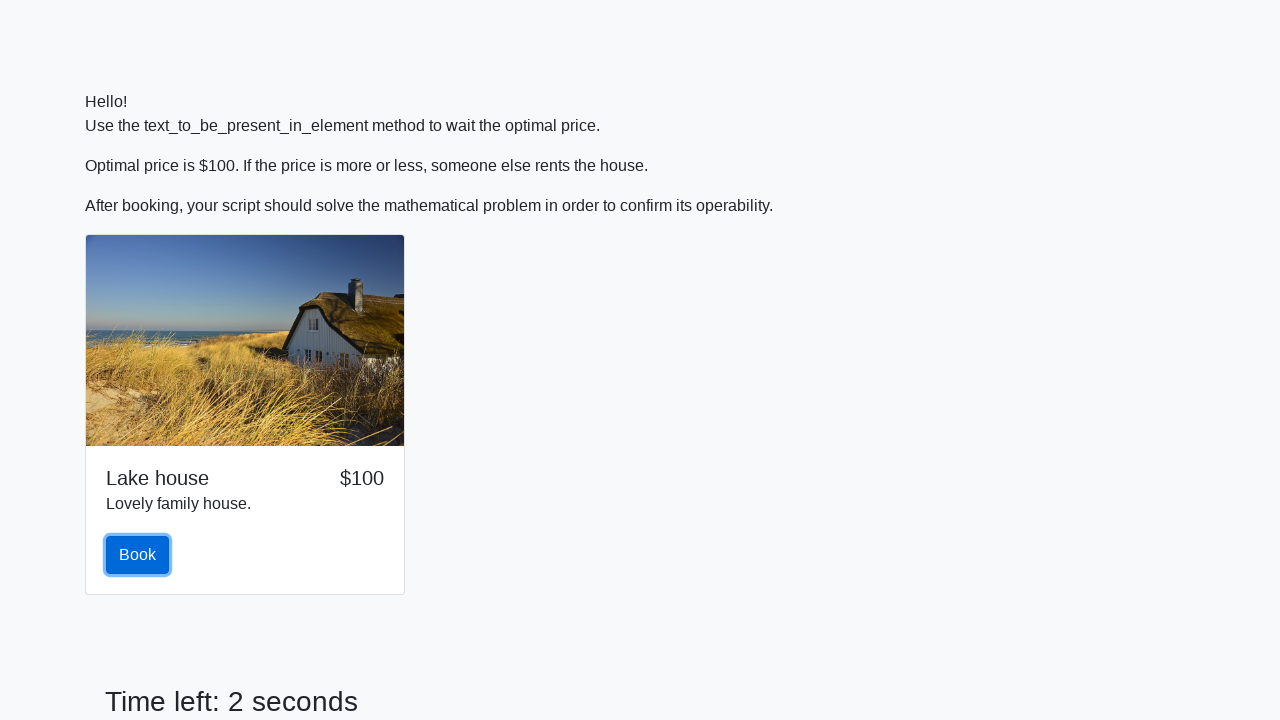

Calculated math formula result: 1.0796758506129542
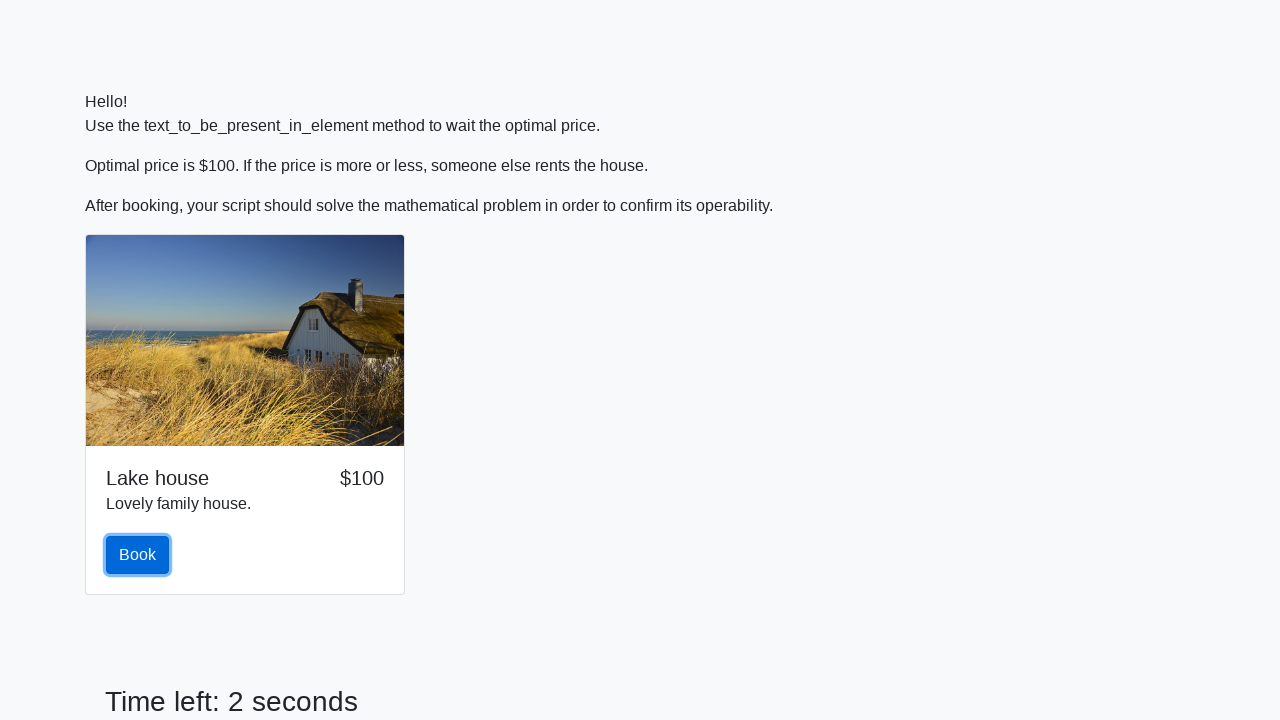

Filled answer field with calculated result on #answer
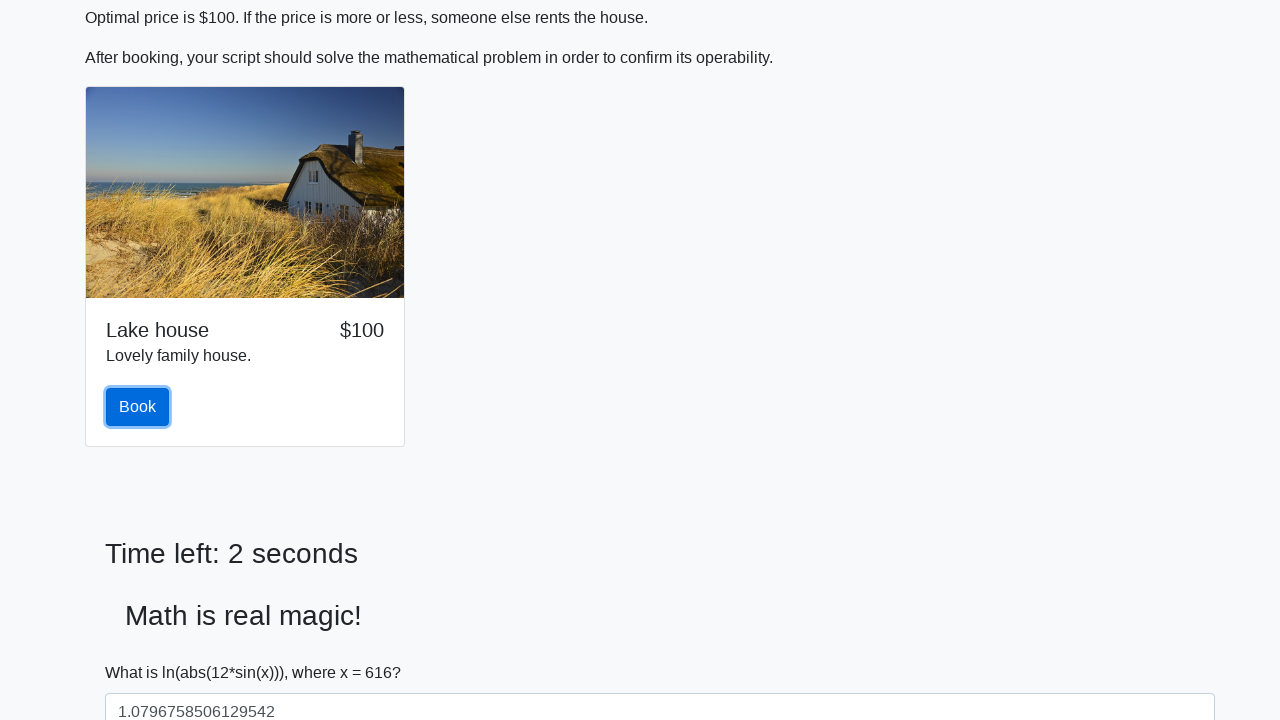

Submitted the form at (143, 651) on [type="submit"]
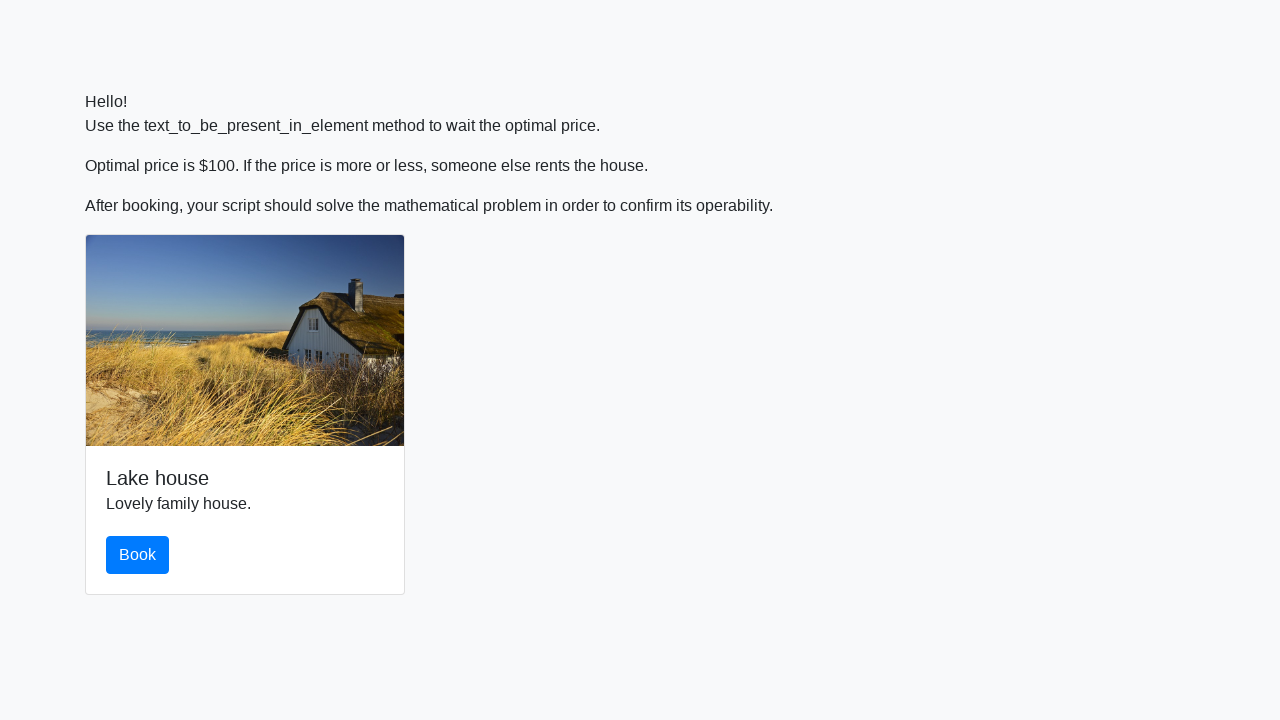

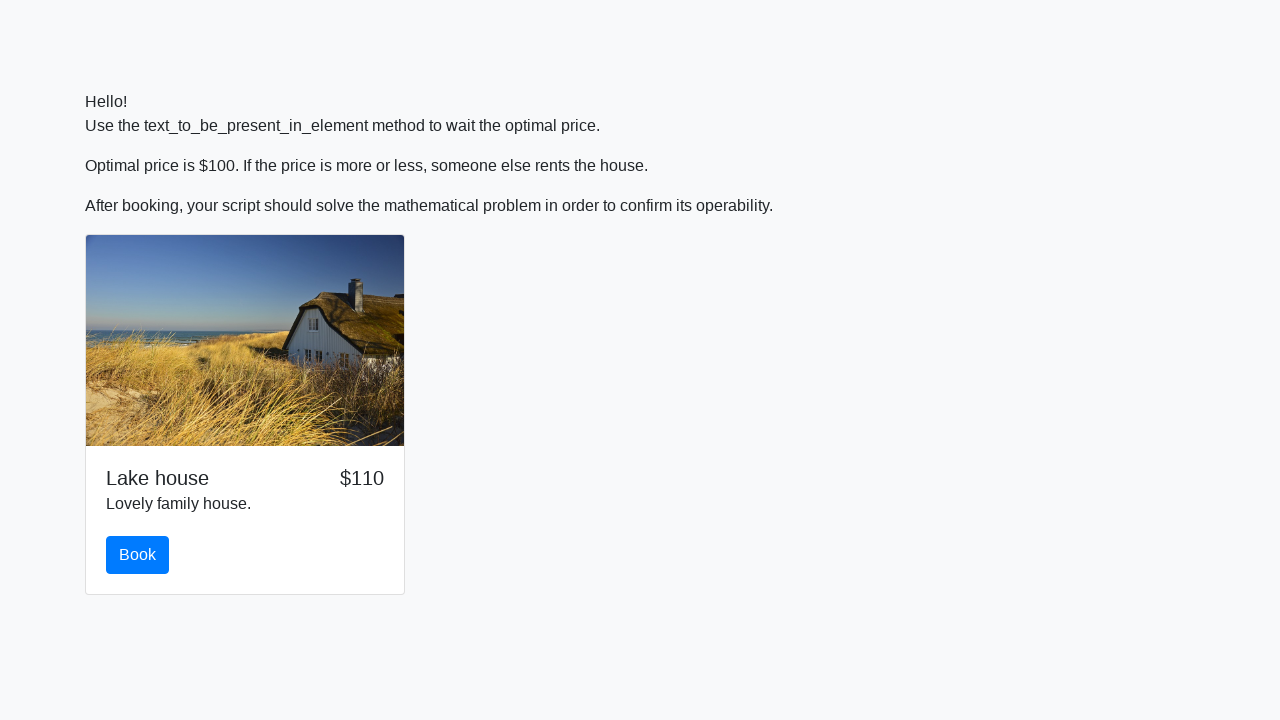